Tests handling a JavaScript confirm dialog by clicking a link to the alerts page, triggering a JS confirm, dismissing it (Cancel), and verifying the result message.

Starting URL: https://the-internet.herokuapp.com

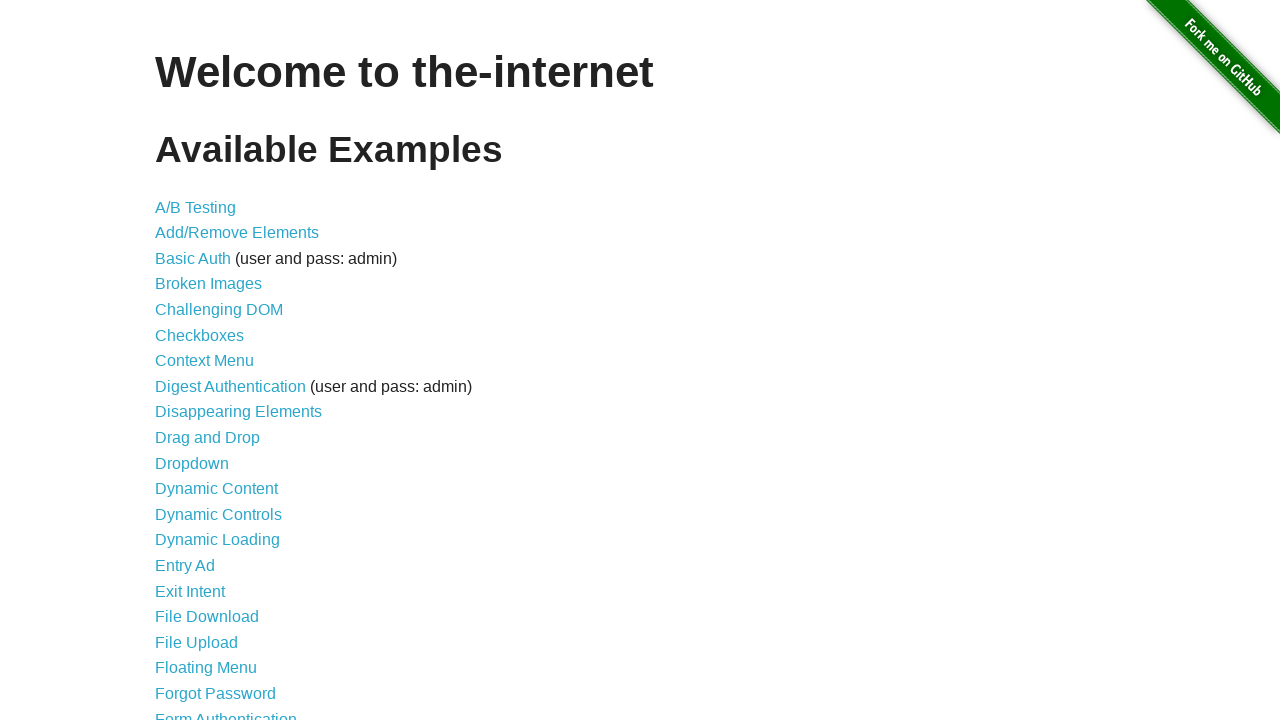

Clicked on the JavaScript Alerts link at (214, 361) on a[href="/javascript_alerts"]
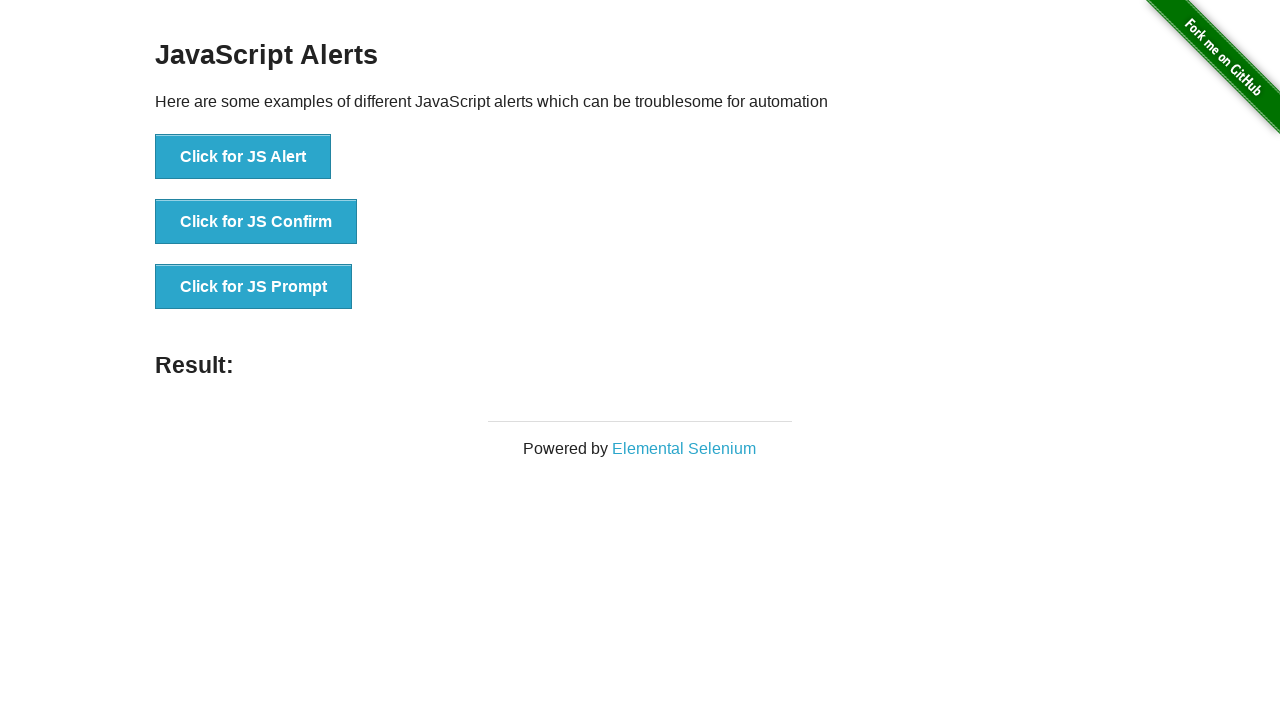

Set up dialog handler to dismiss confirm dialogs
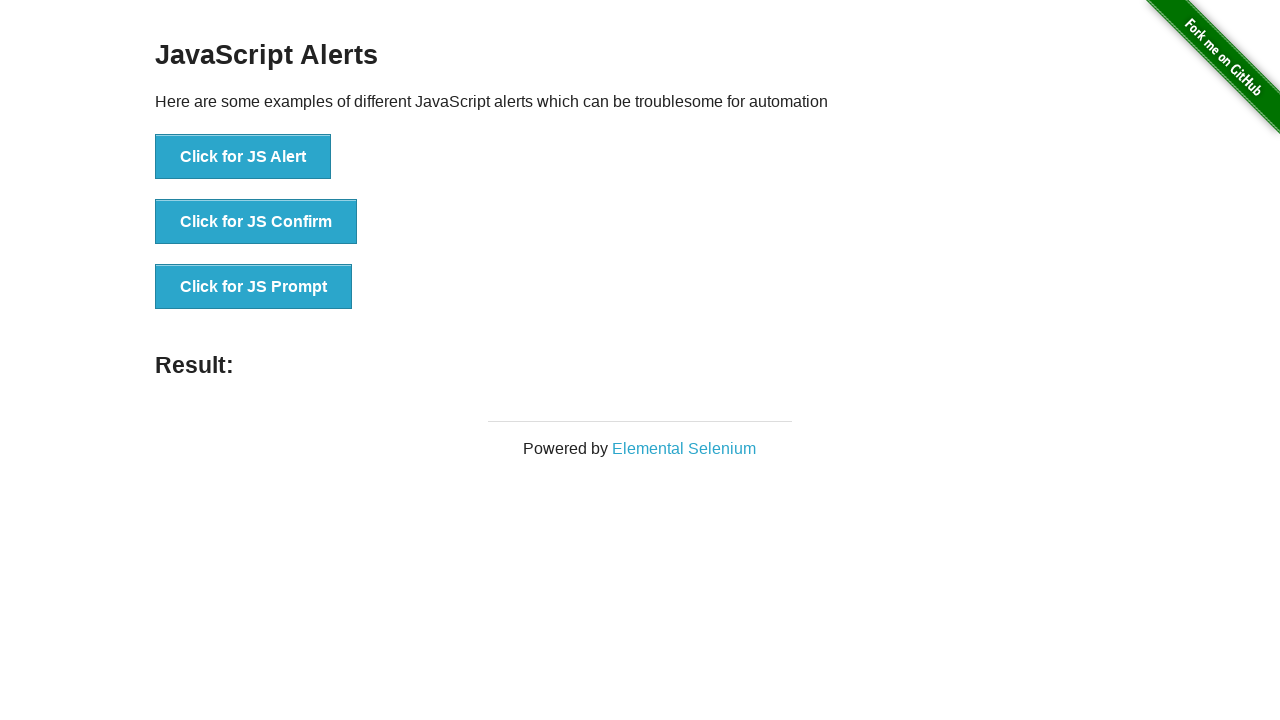

Clicked the button to trigger JS Confirm dialog at (256, 222) on internal:text="Click for JS Confirm"i
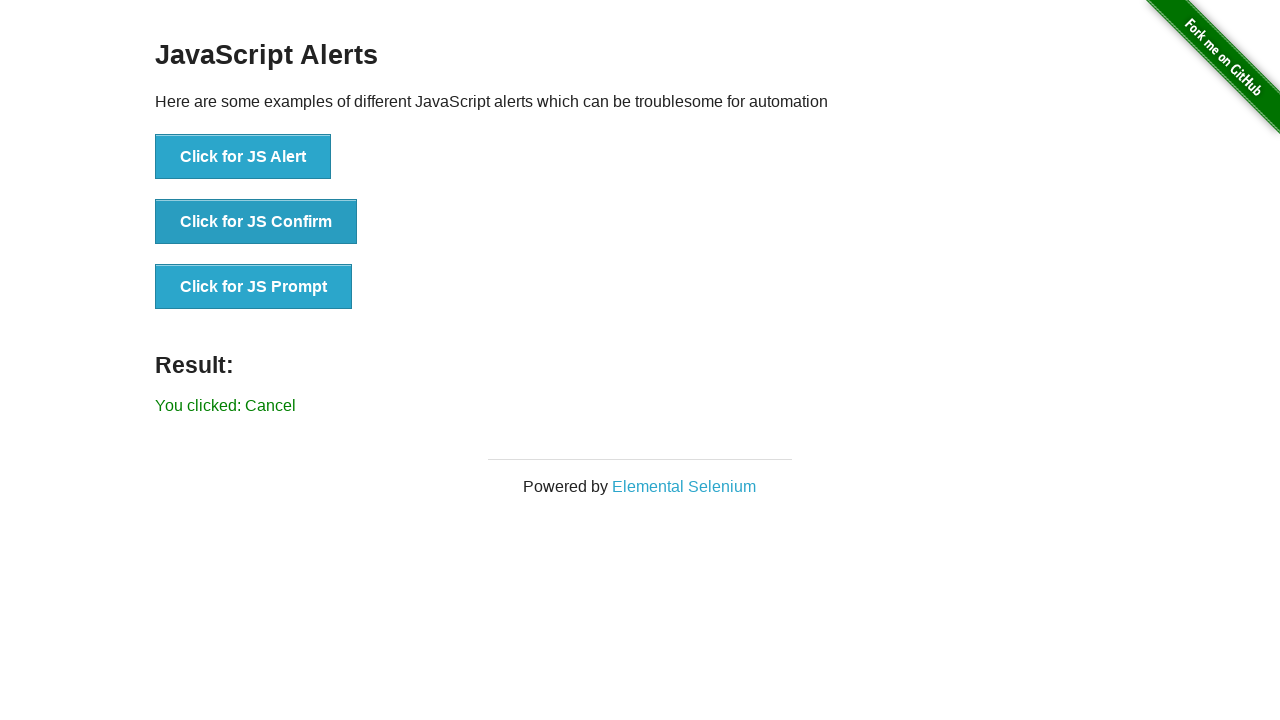

Waited for result message to appear
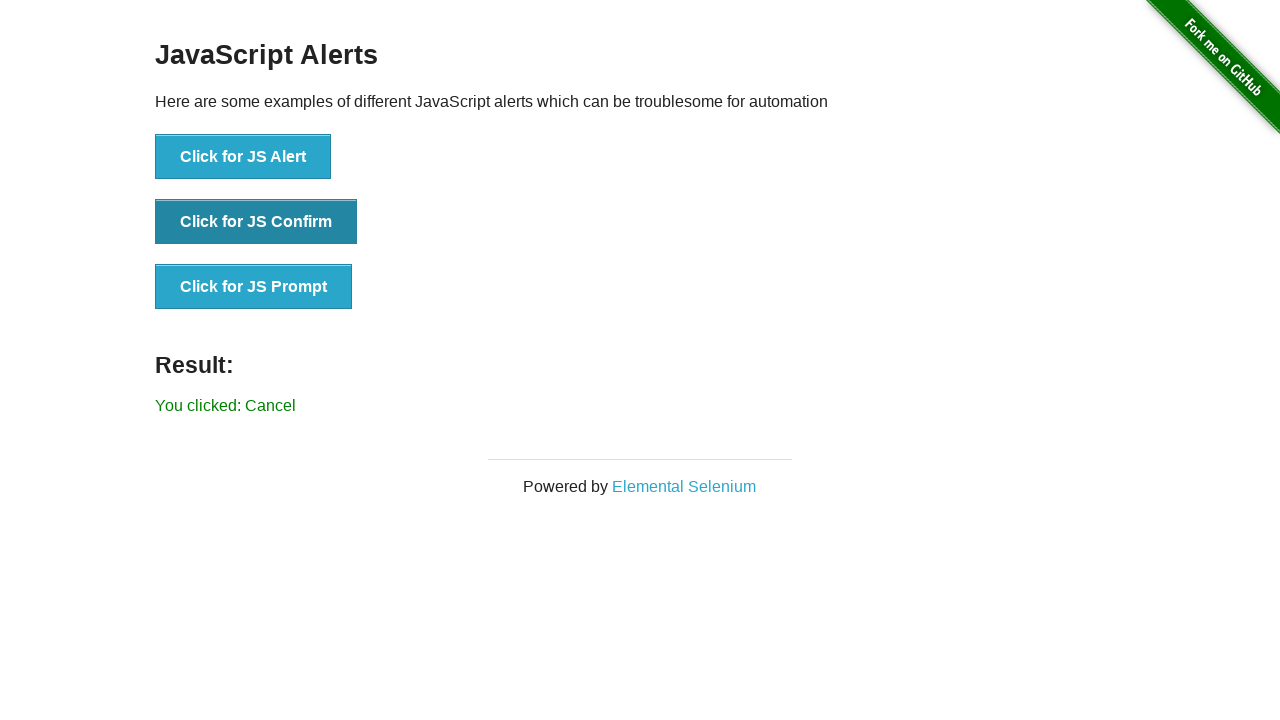

Retrieved result message text
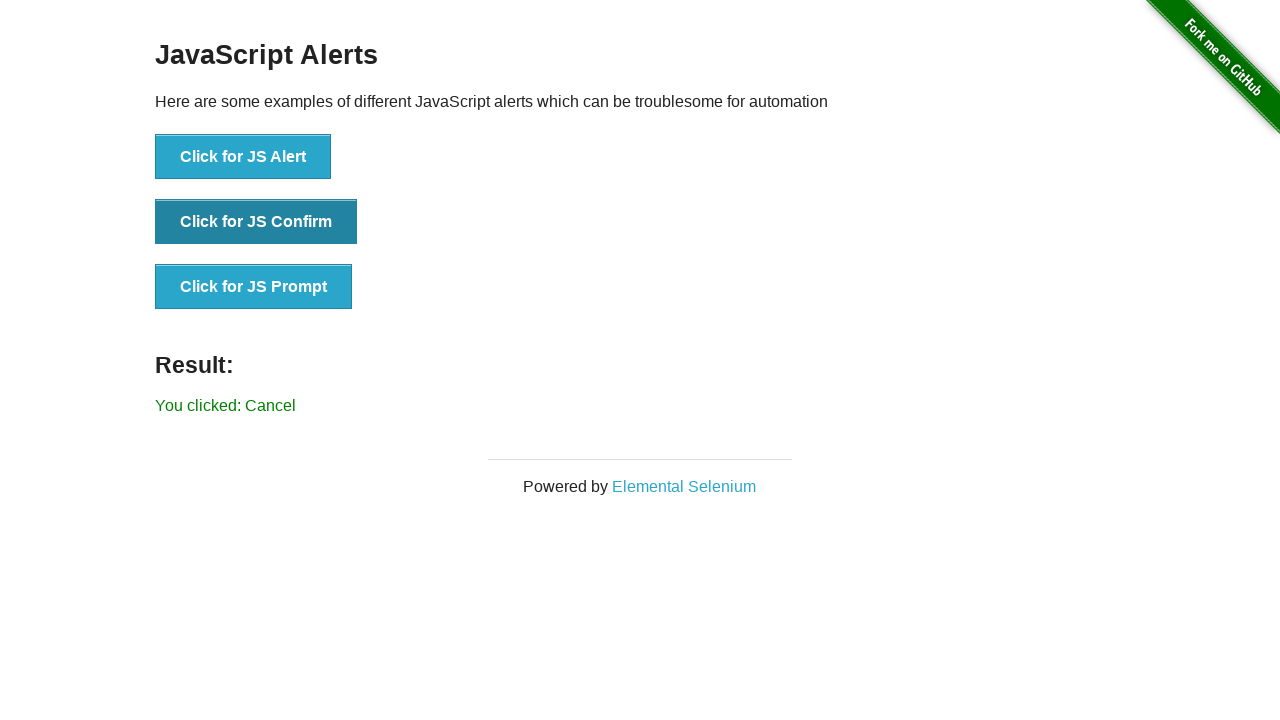

Verified that result message contains 'You clicked: Cancel'
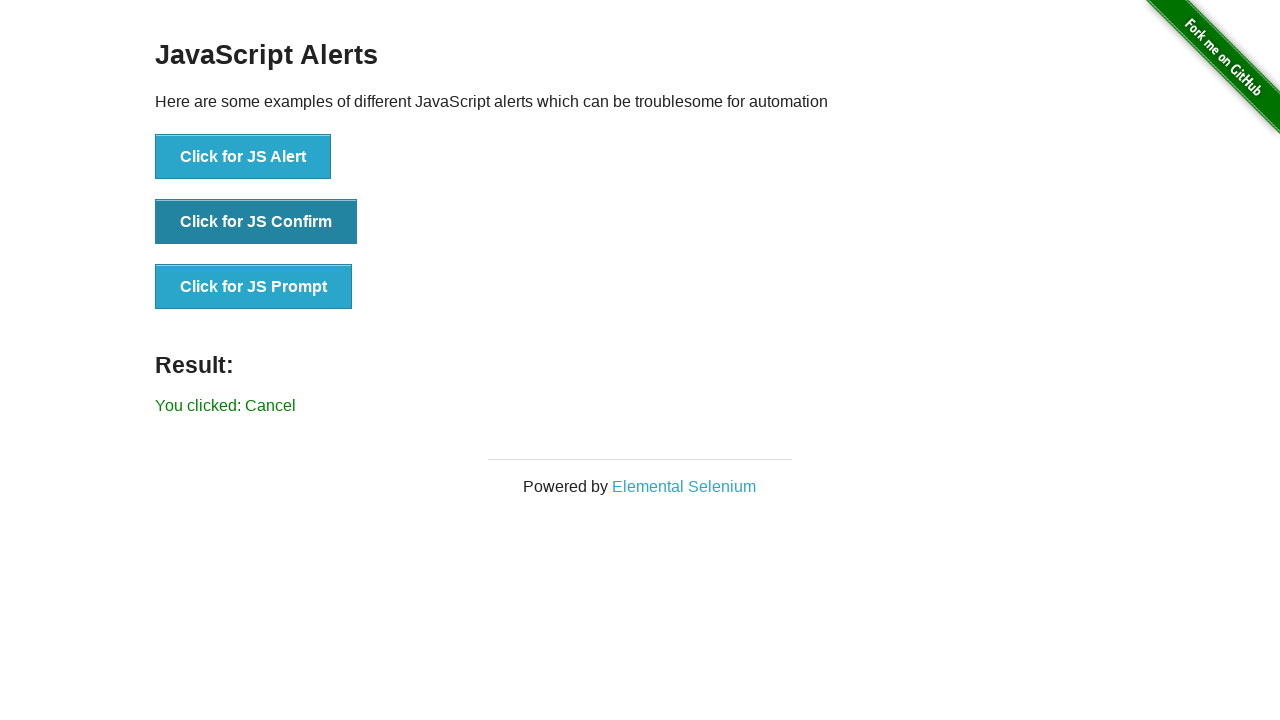

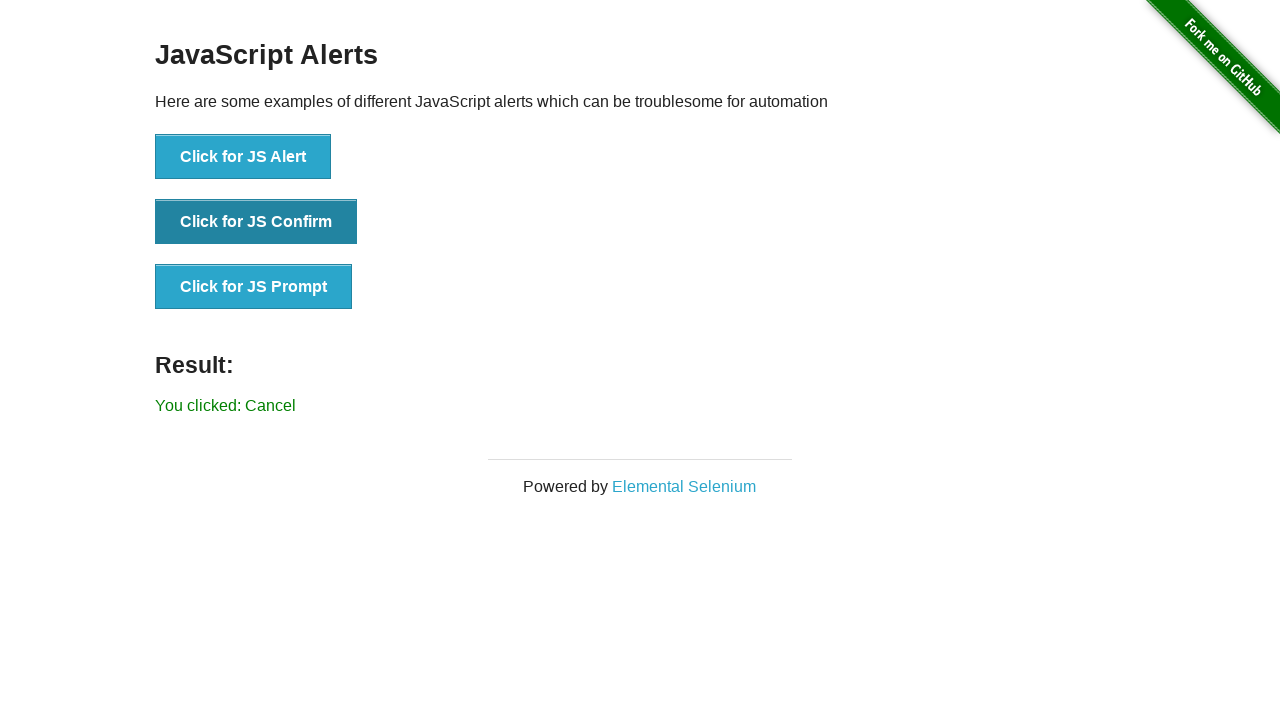